Tests autocomplete dropdown functionality by typing partial text and selecting a matching country from the suggestions

Starting URL: https://rahulshettyacademy.com/dropdownsPractise/

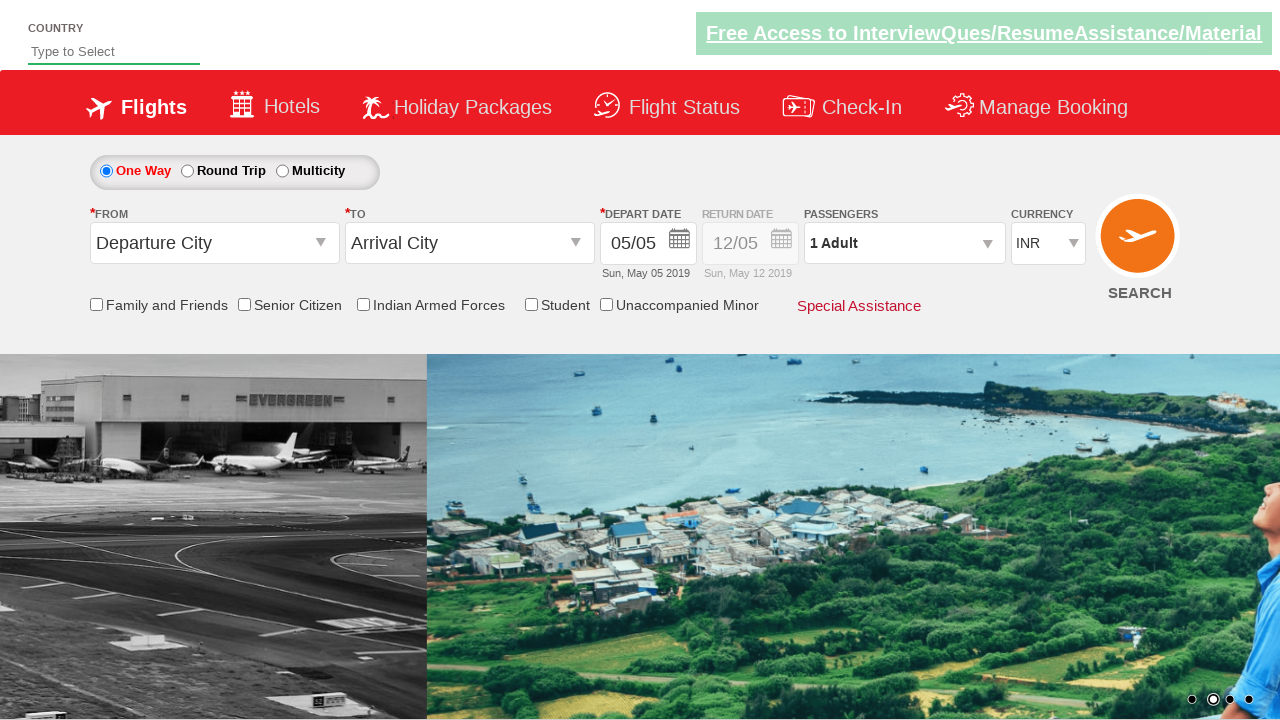

Typed 'pol' in autocomplete field to trigger dropdown suggestions on input#autosuggest
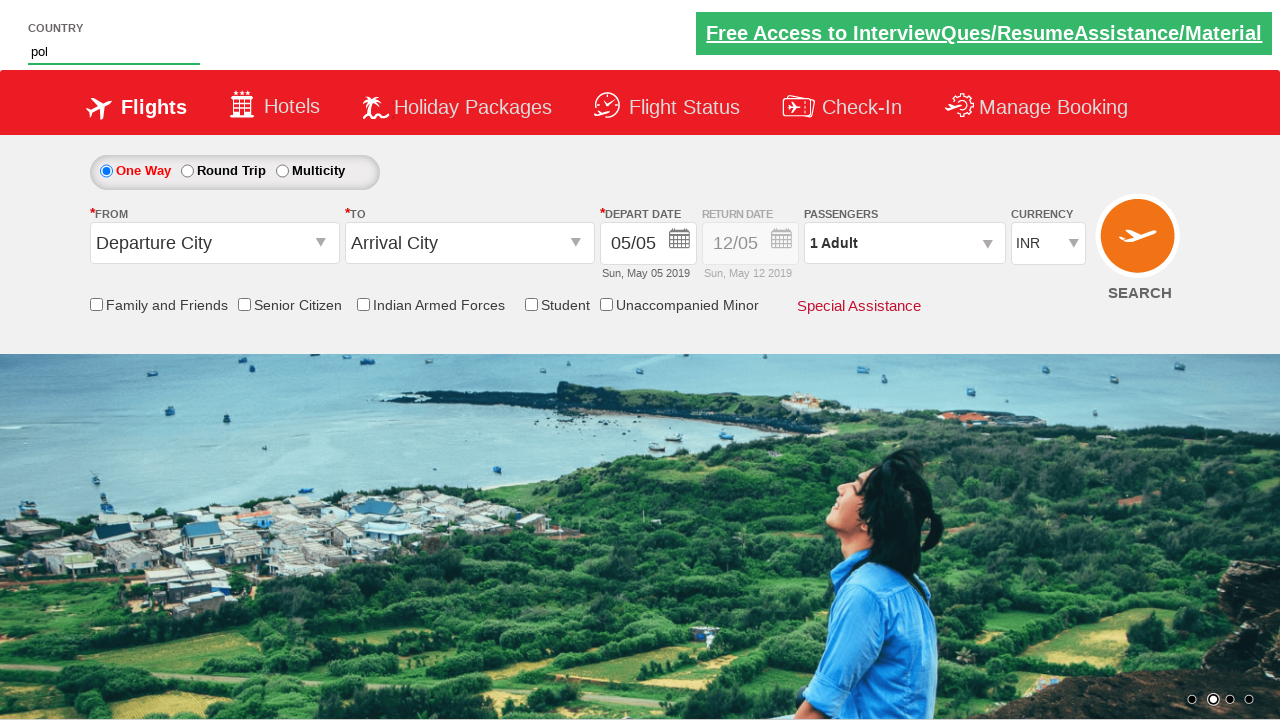

Autocomplete dropdown suggestions appeared
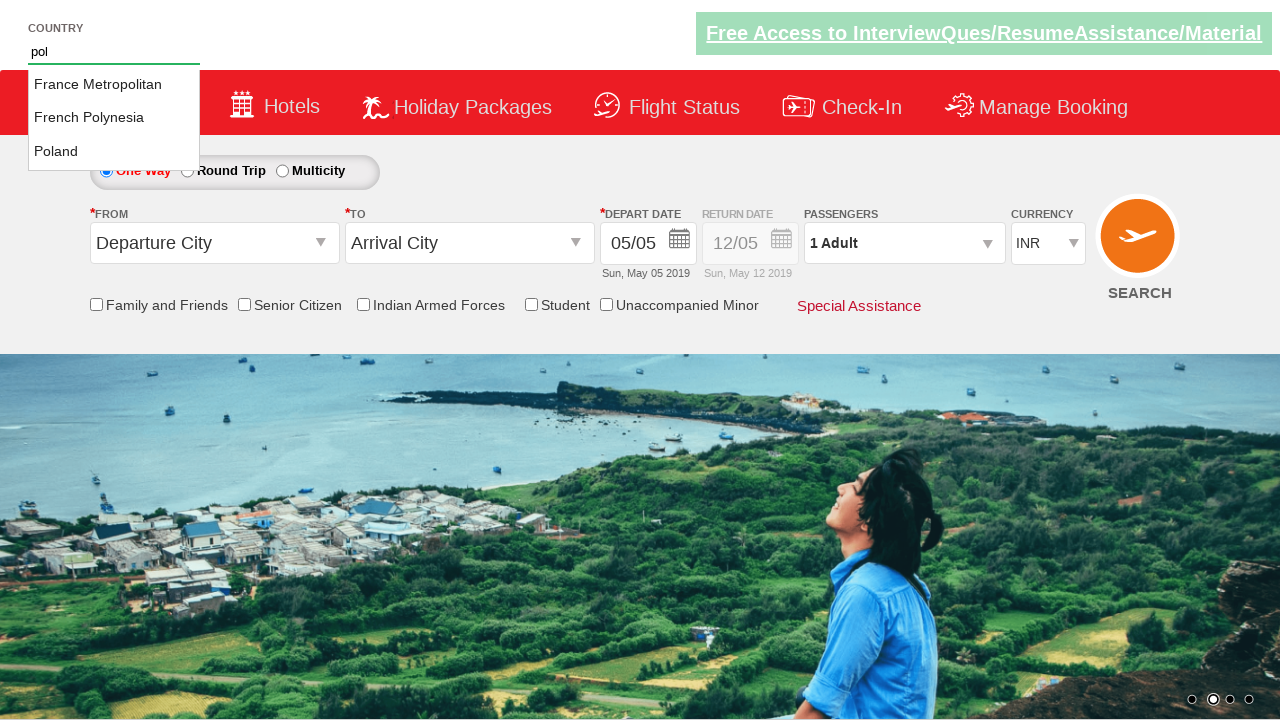

Selected 'Poland' from autocomplete dropdown suggestions at (114, 152) on li.ui-menu-item a >> nth=2
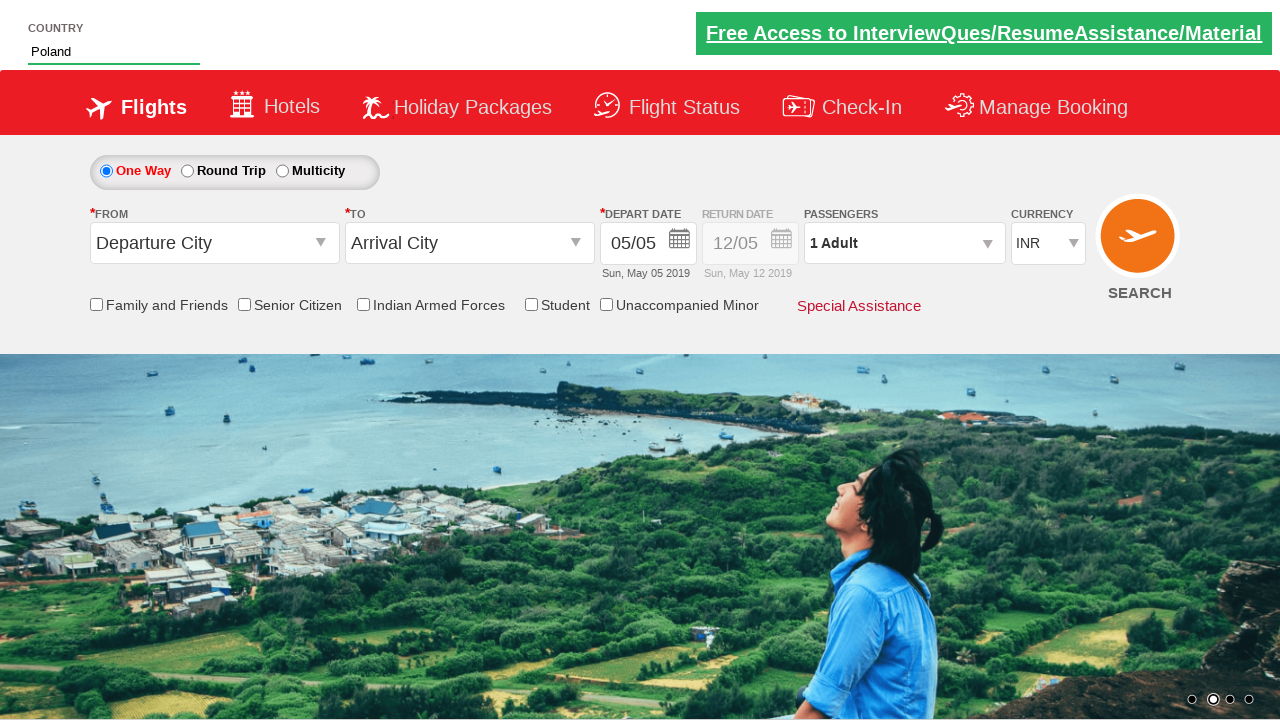

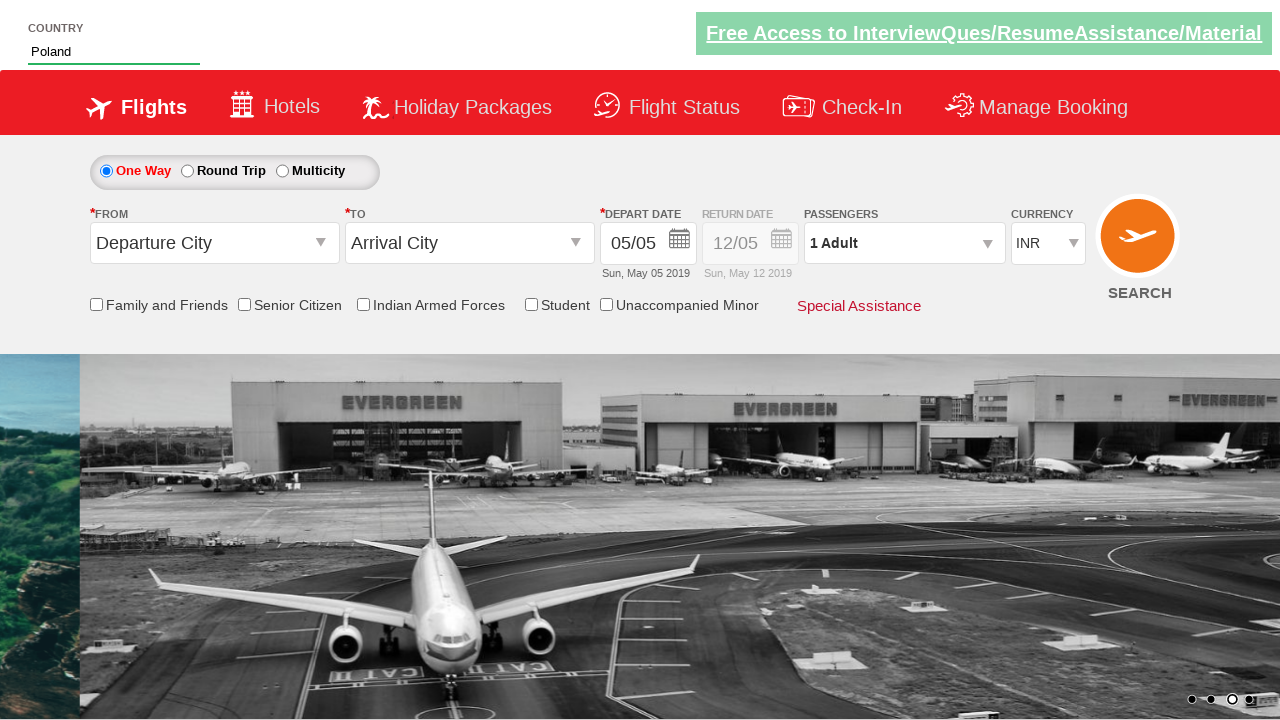